Tests that Hacker News "newest" page displays 100 articles sorted in descending chronological order by clicking through multiple pages and verifying the timestamps are properly sorted.

Starting URL: https://news.ycombinator.com/newest

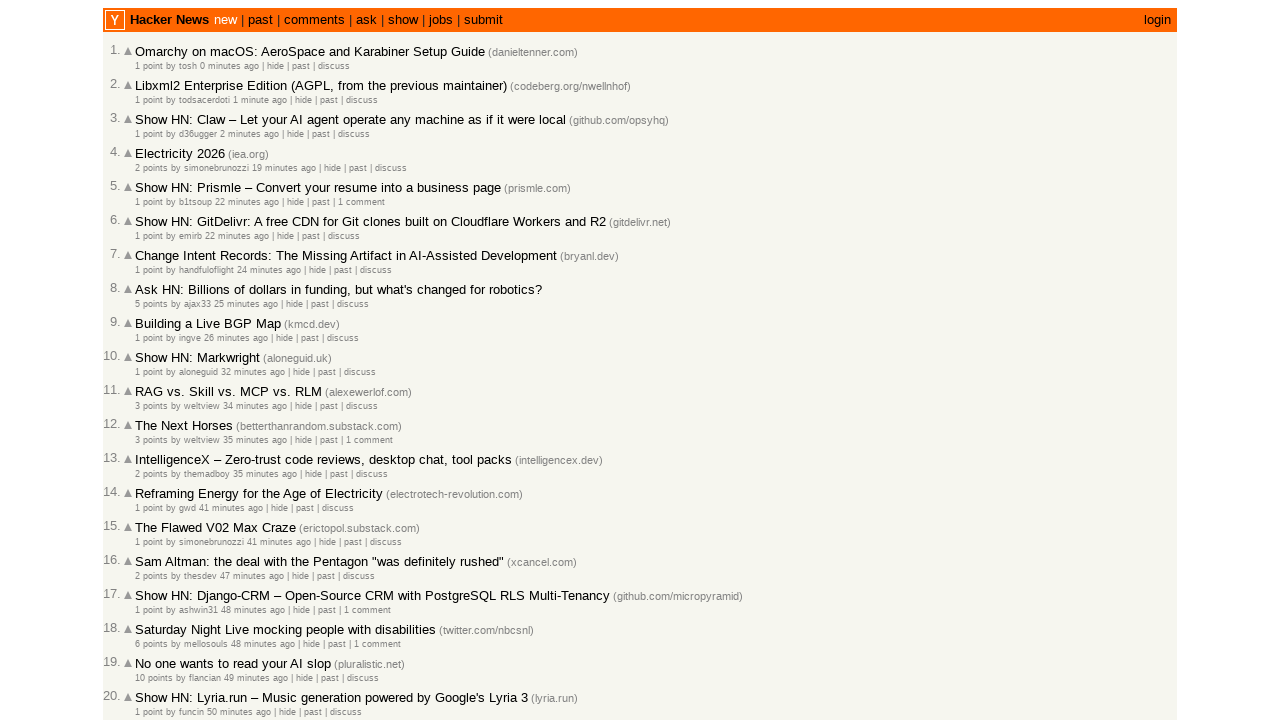

Located 'More' pagination link
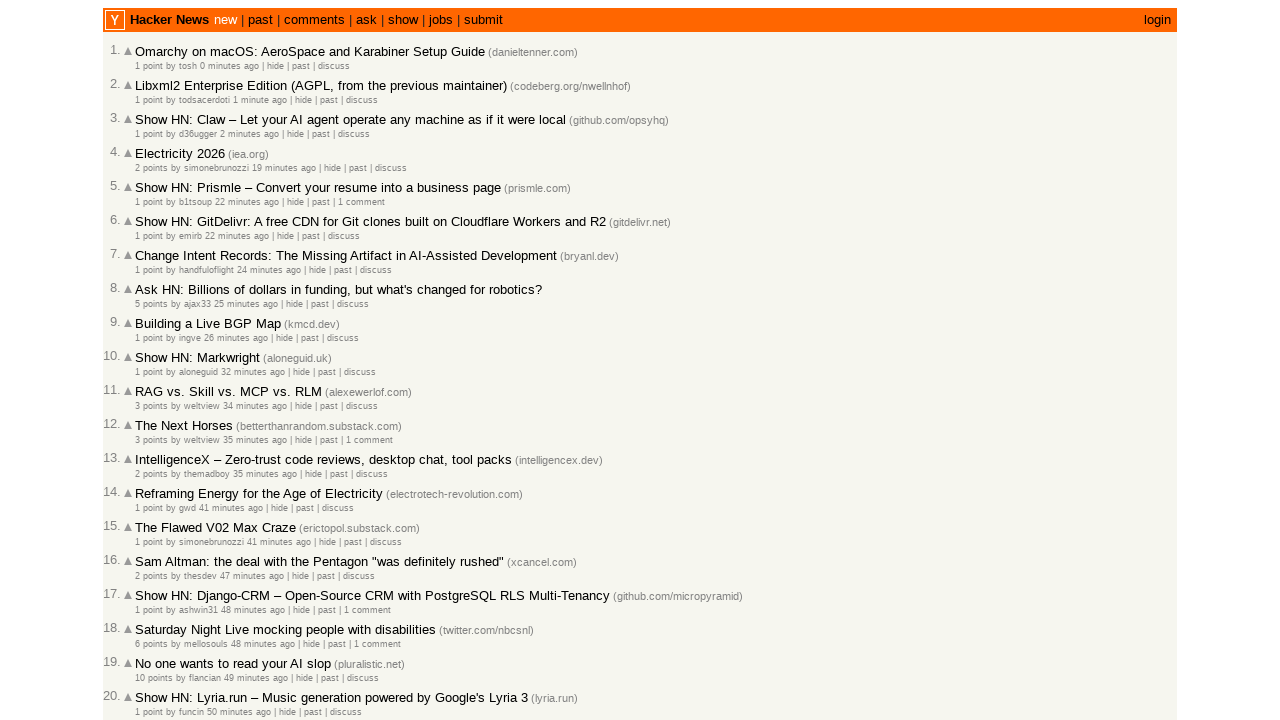

First page articles loaded (age timestamps visible)
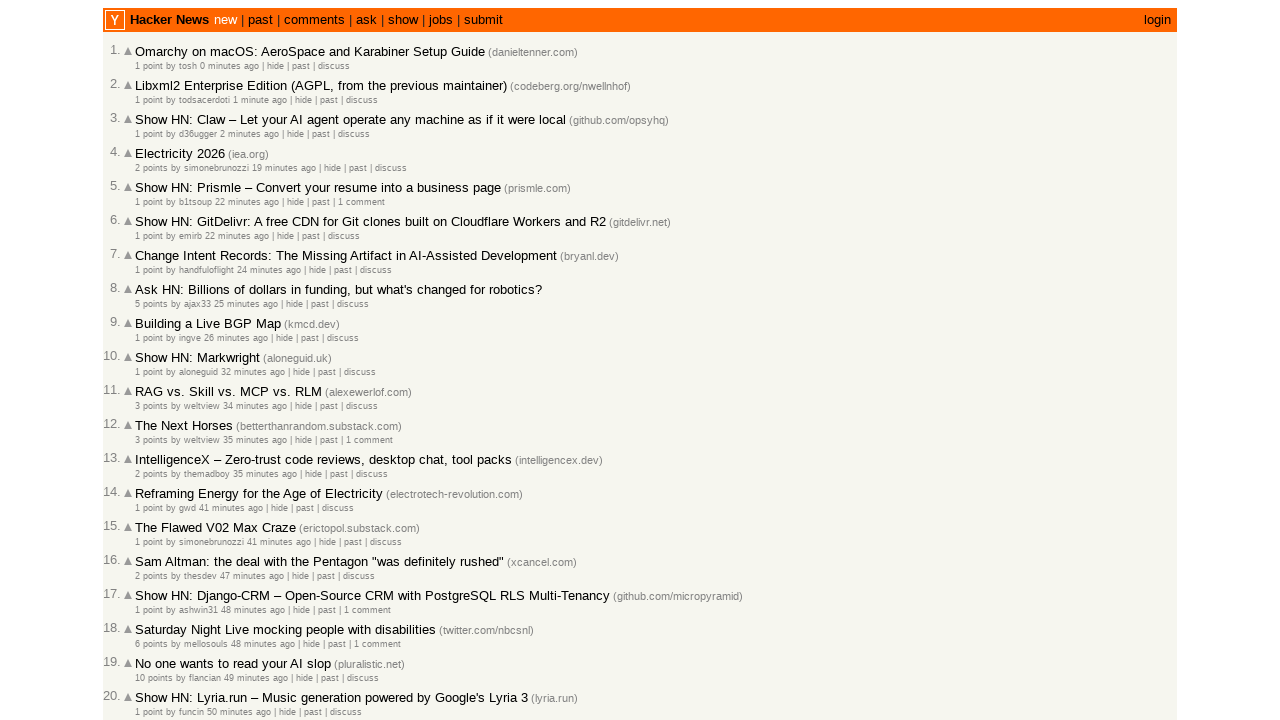

Collected 30 timestamps from first page
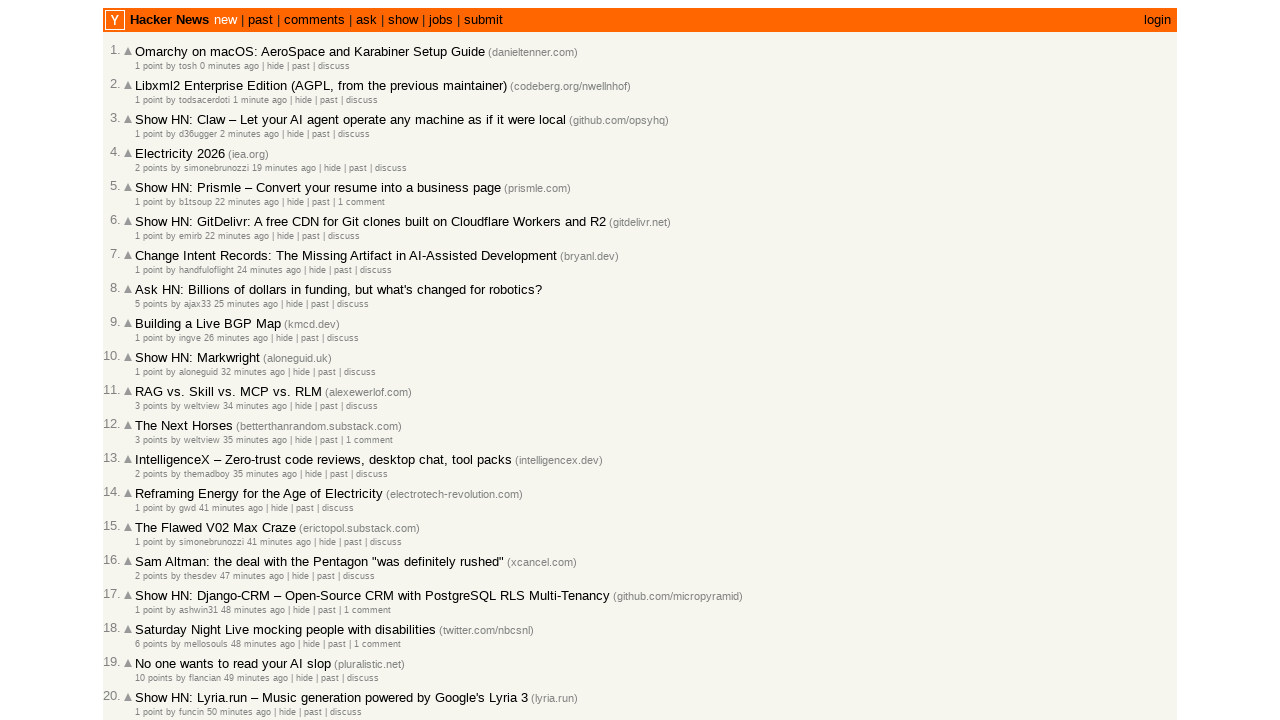

Clicked 'More' button to load second page at (149, 616) on internal:role=link[name="More"s]
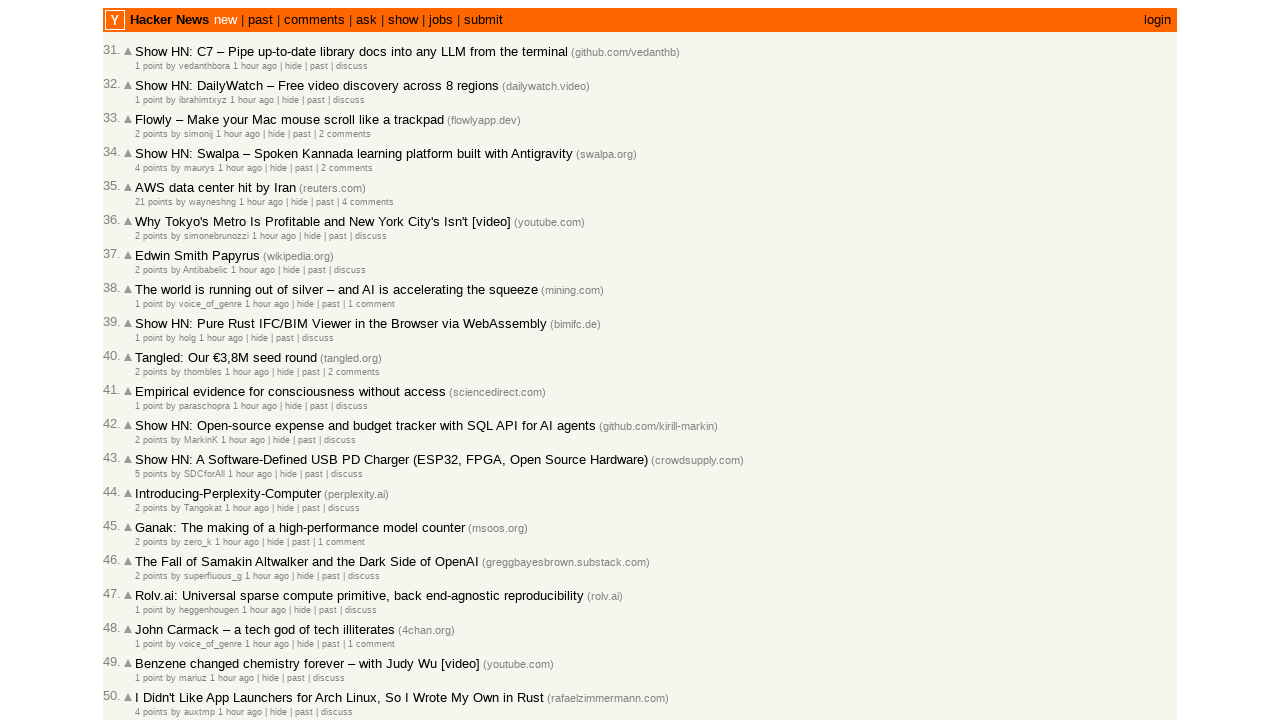

Second page articles loaded
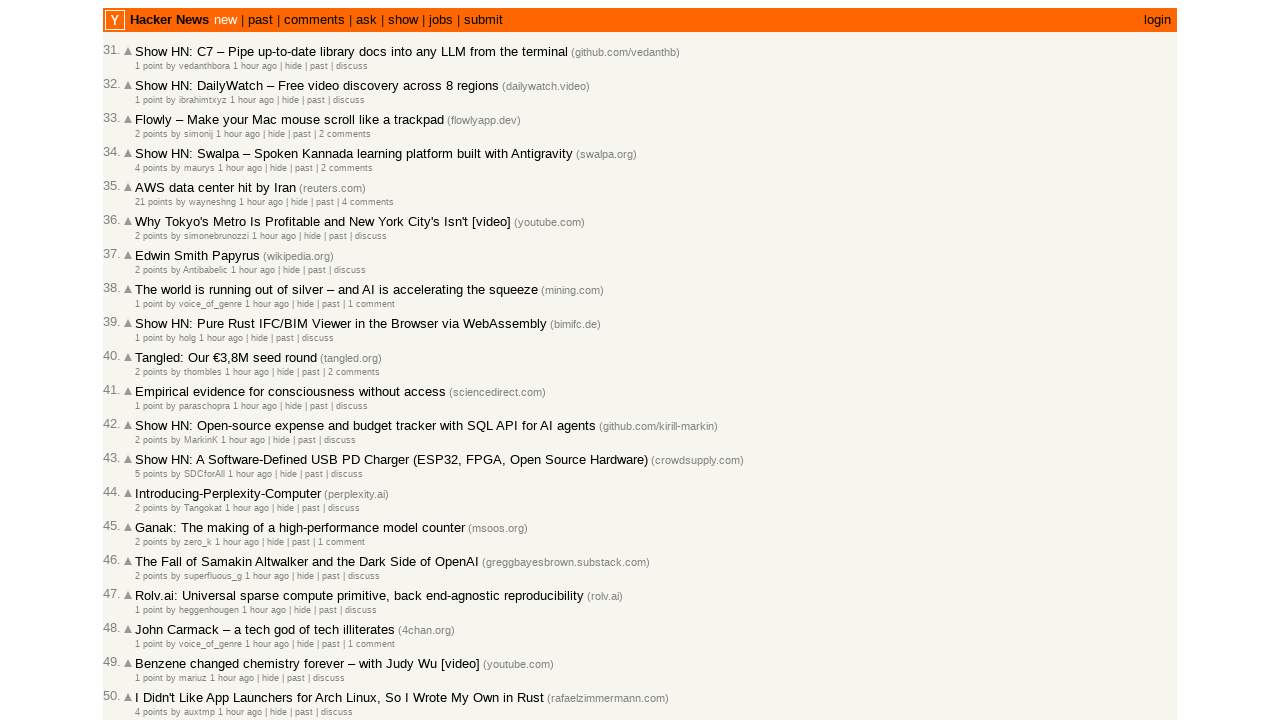

Collected 30 timestamps from second page
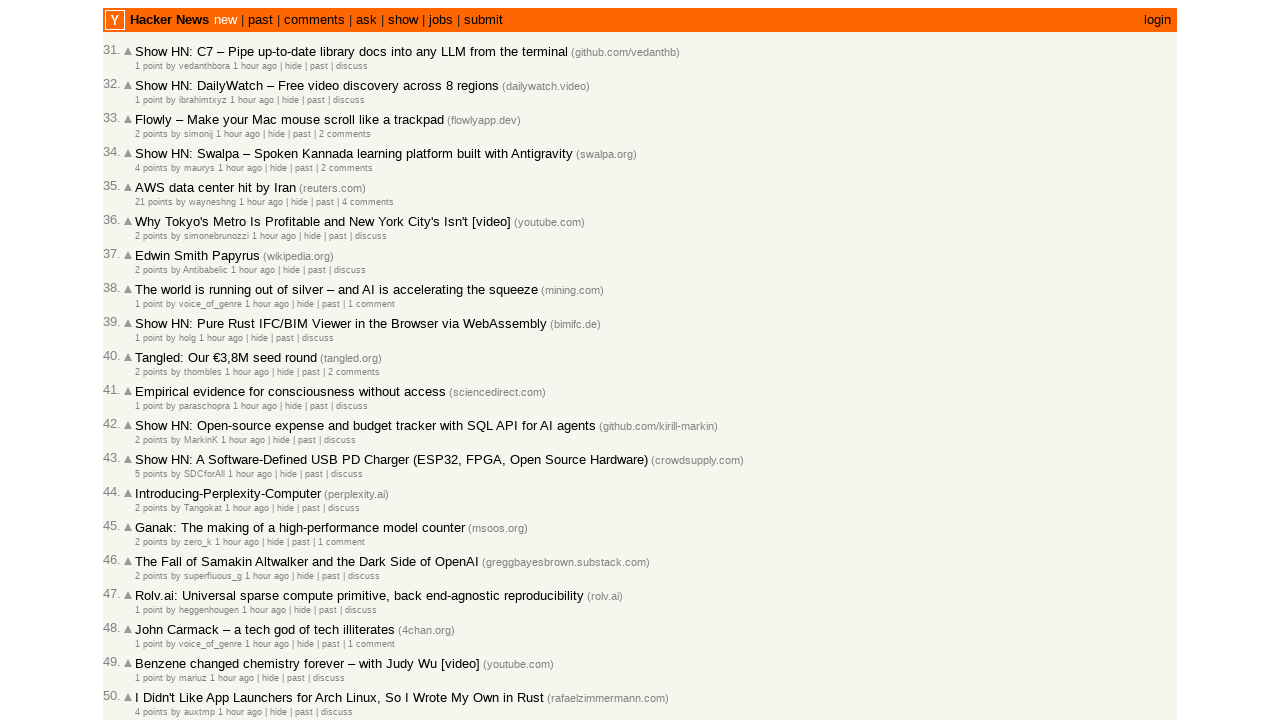

Combined timestamps: 60 articles total
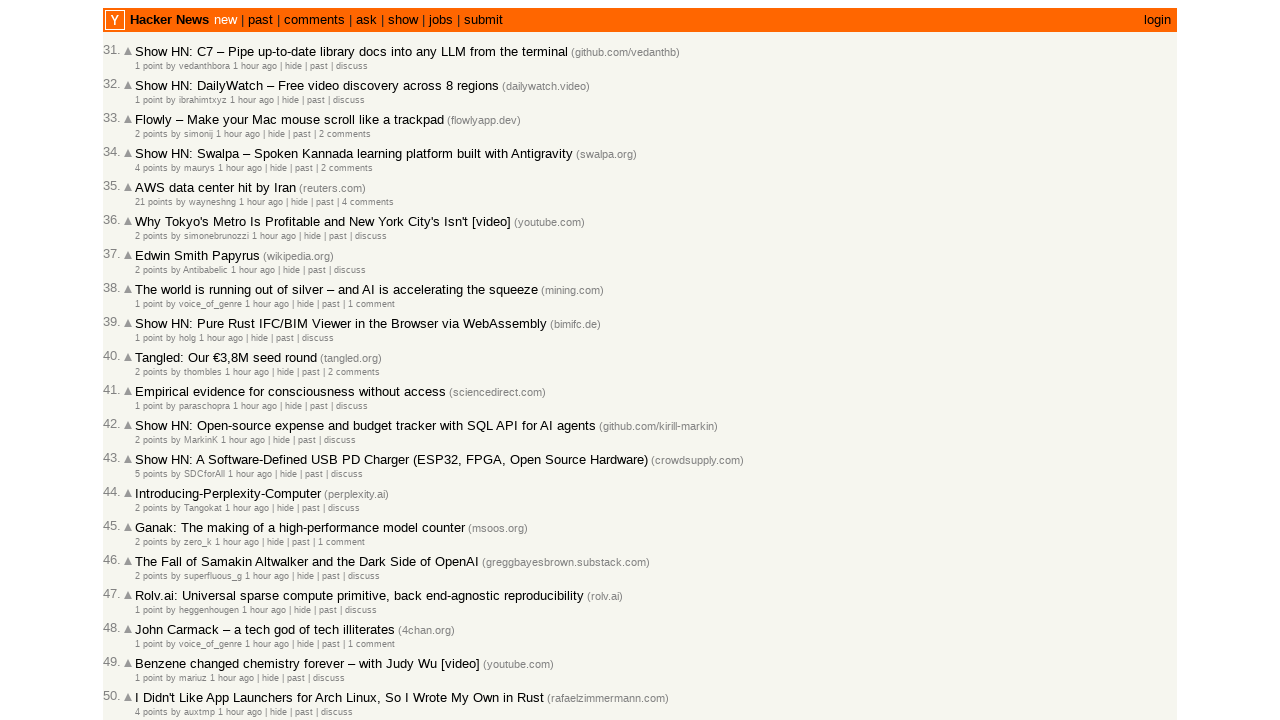

Clicked 'More' button (currently have 60 articles) at (149, 616) on internal:role=link[name="More"s]
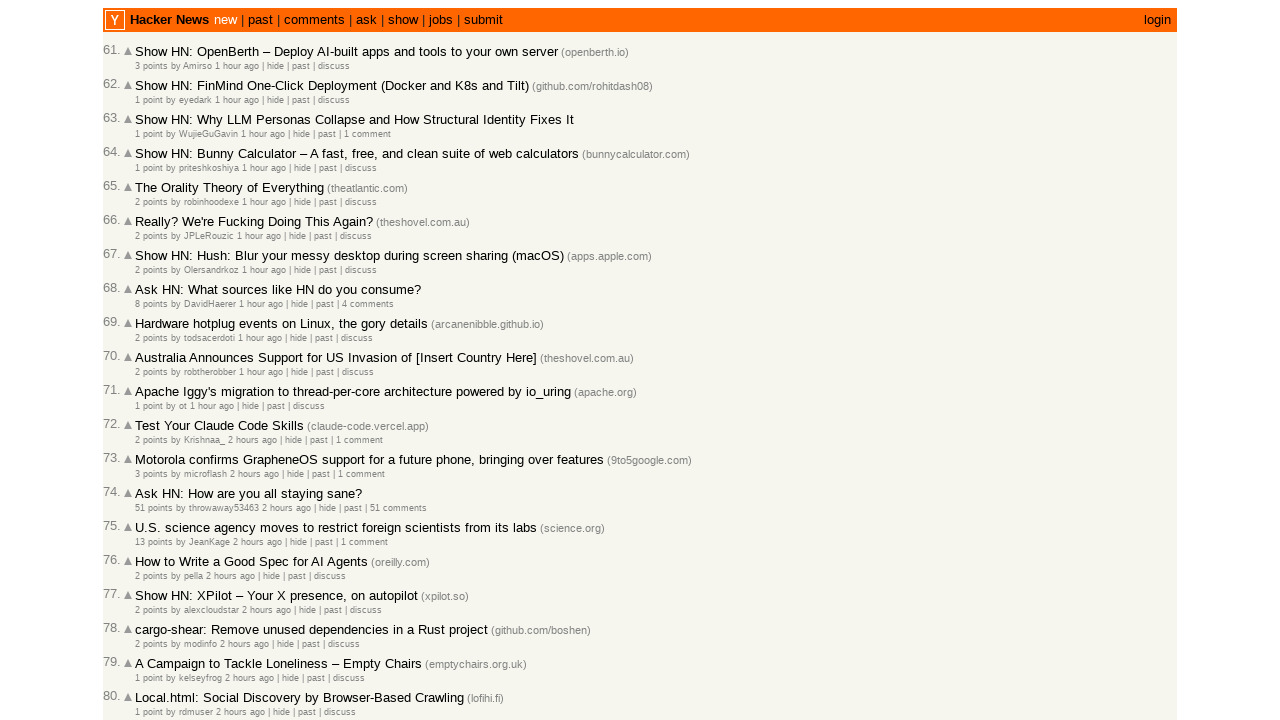

Next page articles loaded
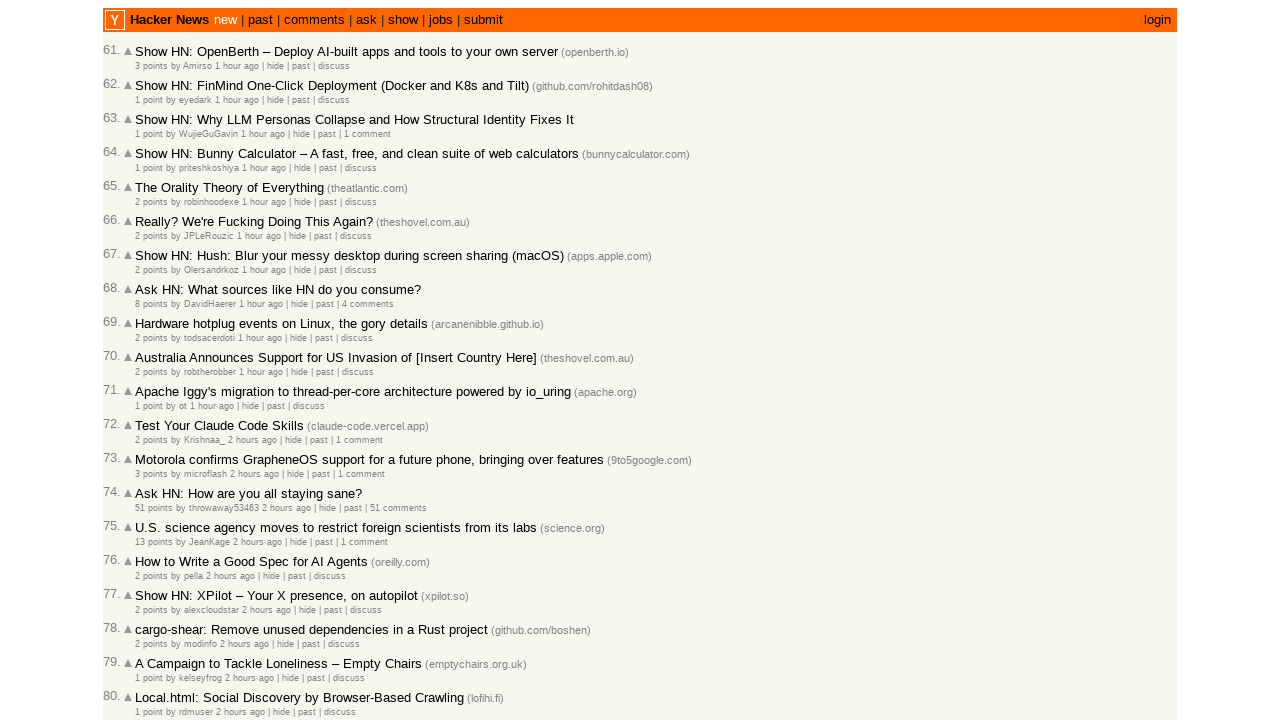

Collected 30 timestamps from latest page
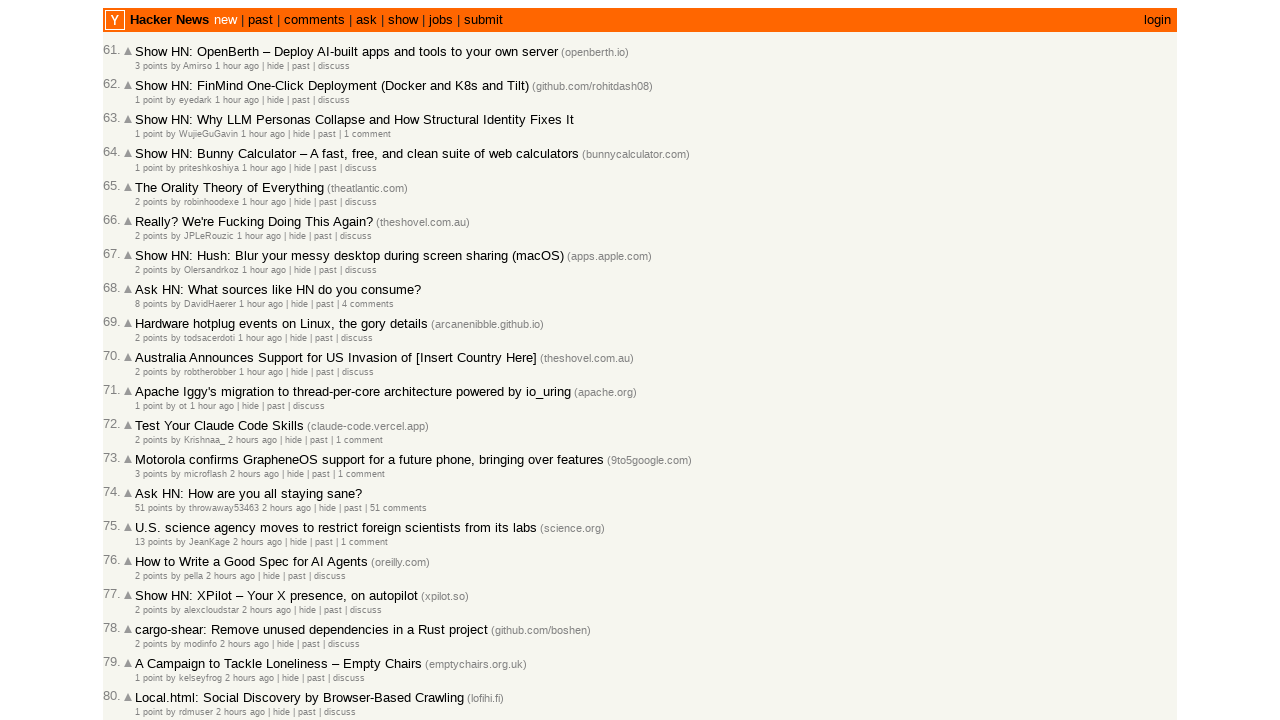

Total articles collected: 90
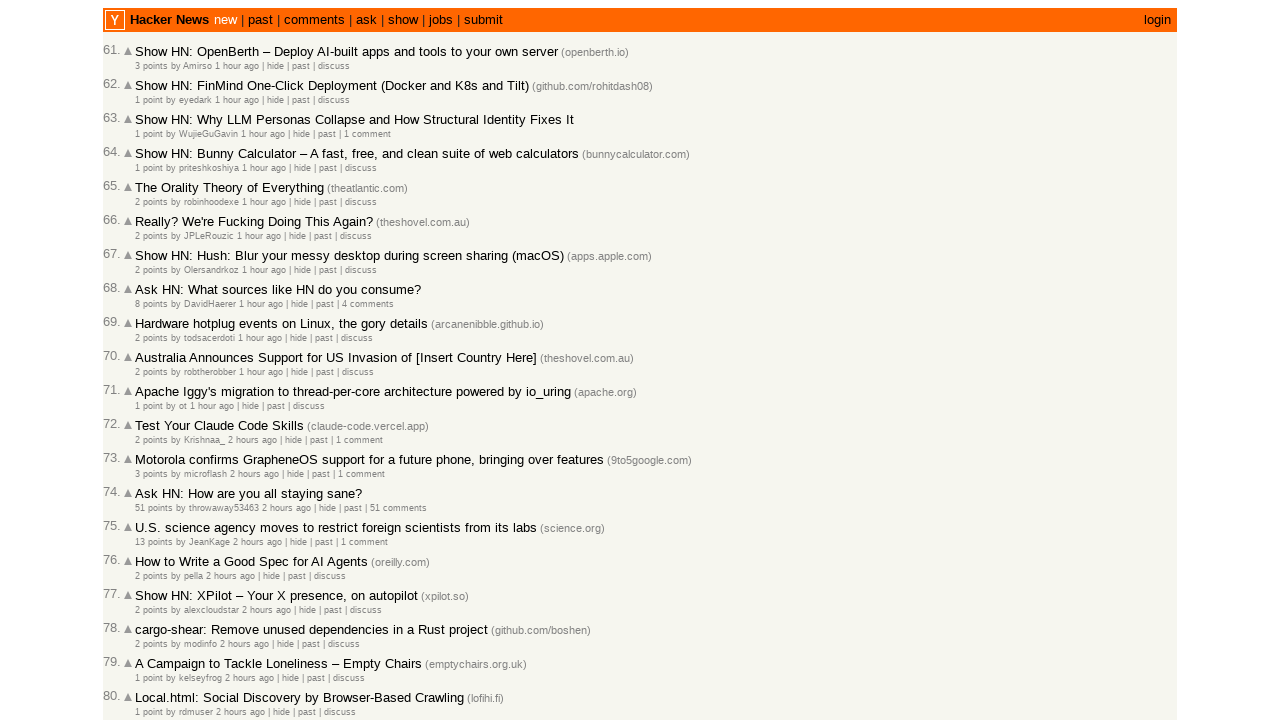

Clicked 'More' button (currently have 90 articles) at (149, 616) on internal:role=link[name="More"s]
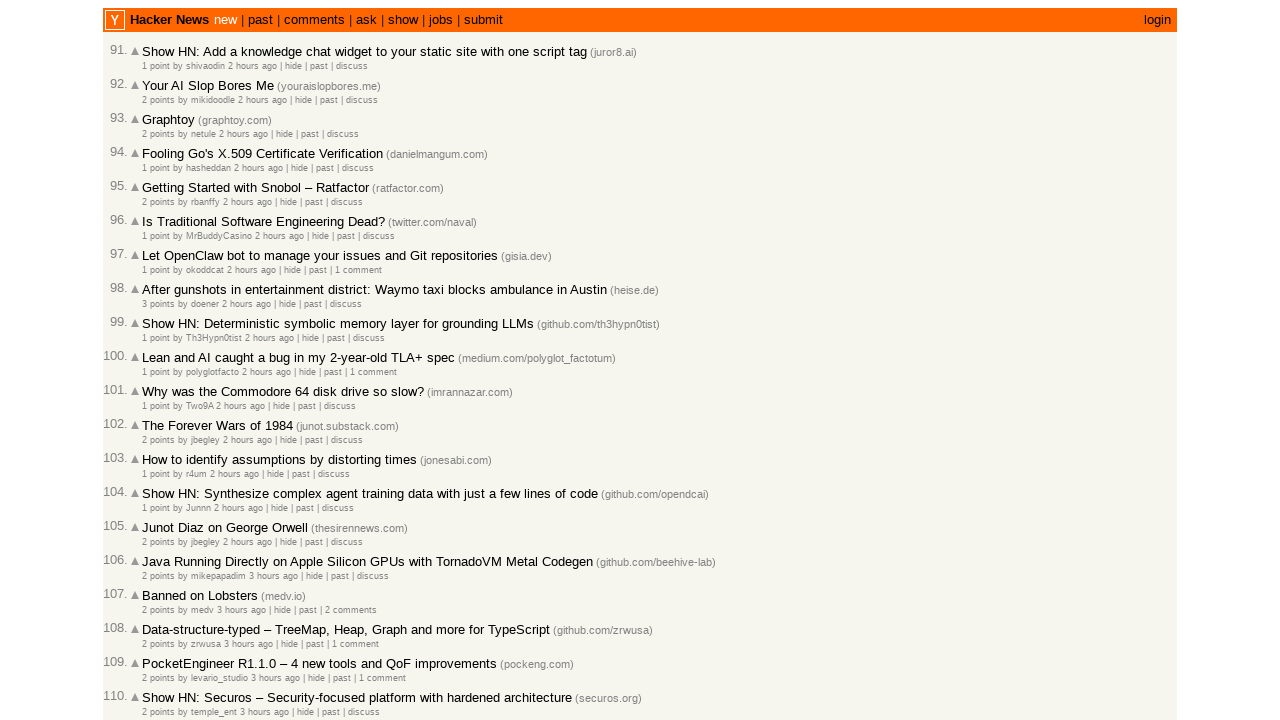

Next page articles loaded
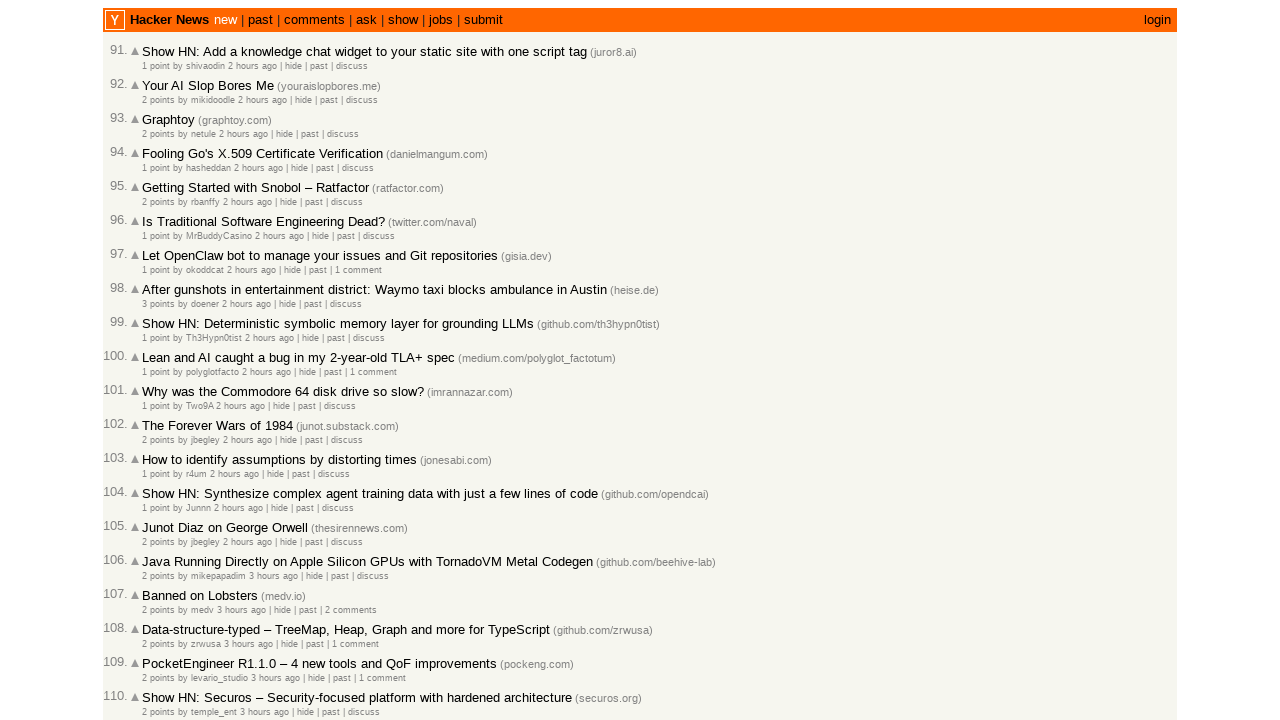

Collected 30 timestamps from latest page
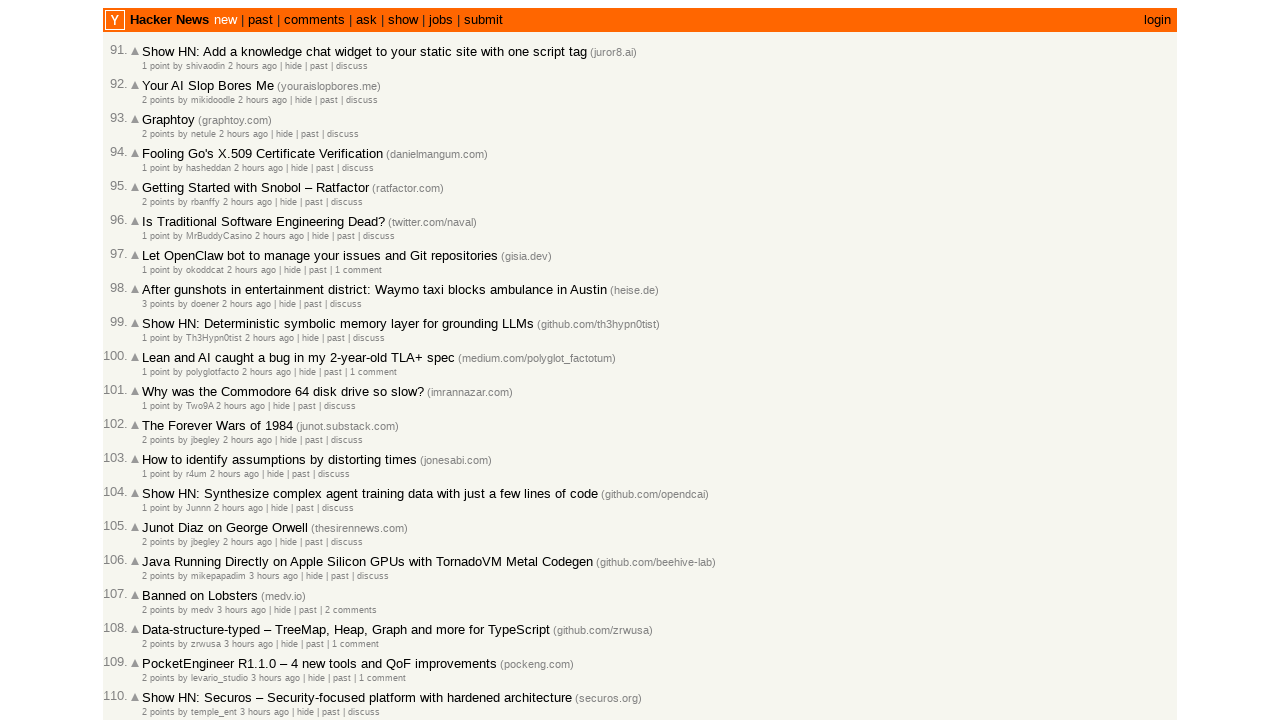

Total articles collected: 120
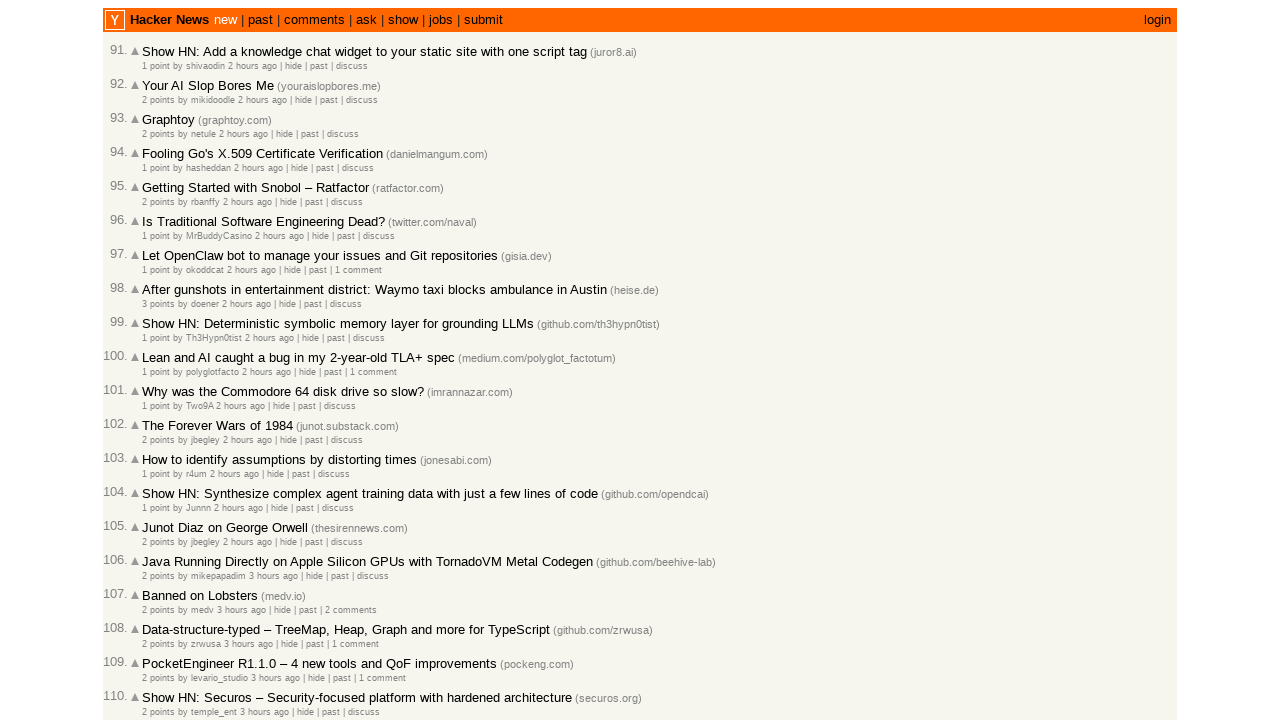

Extracted timestamp strings from first 100 articles
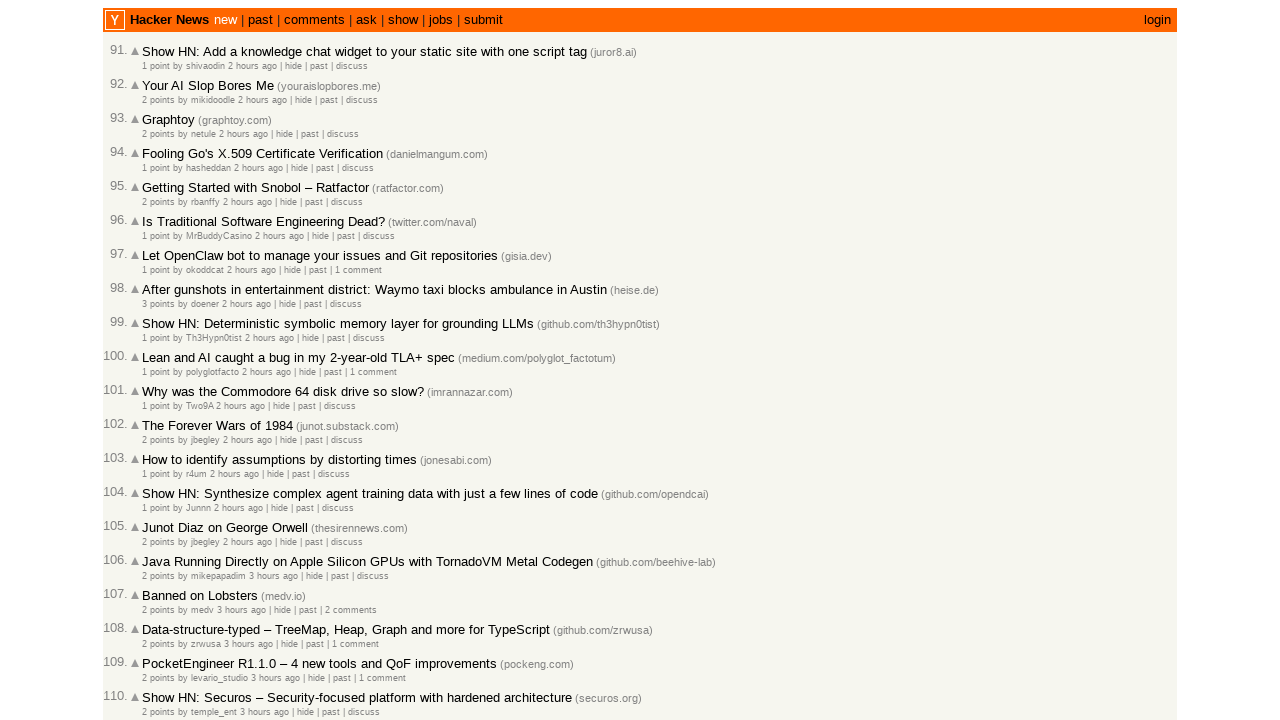

Created sorted copy of timestamps in descending order
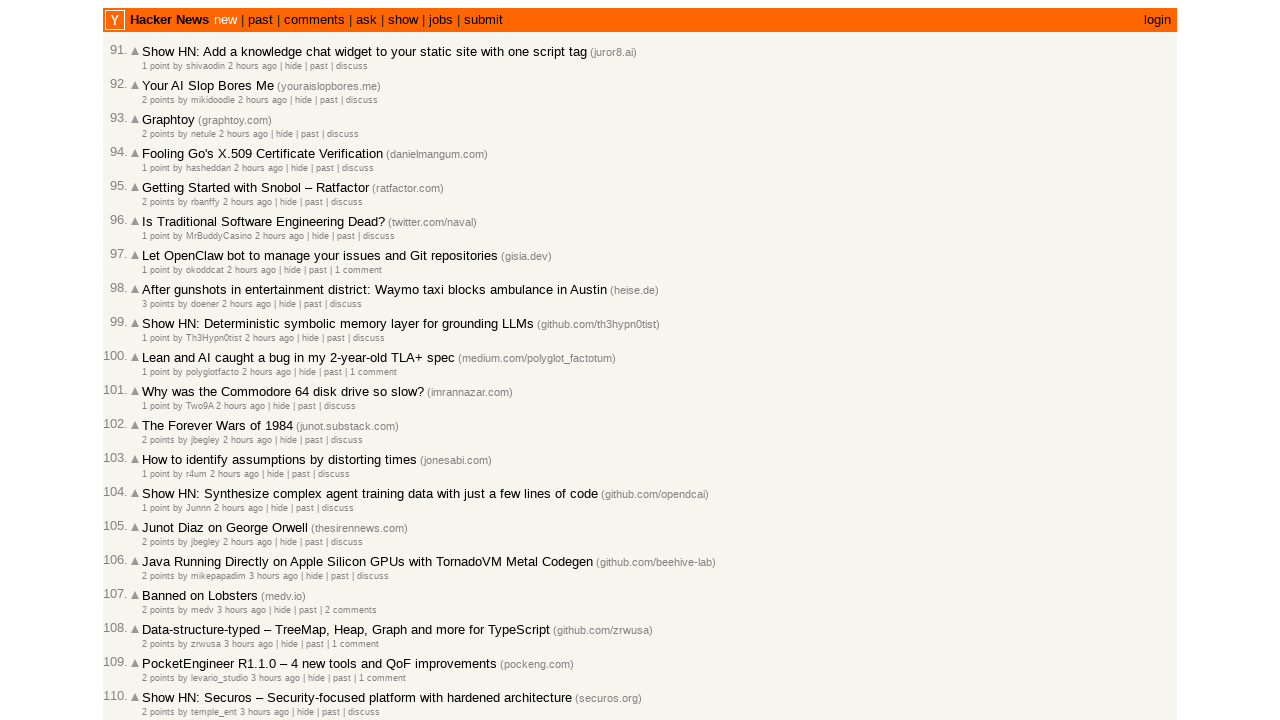

Verified: All 100 articles are sorted in descending chronological order
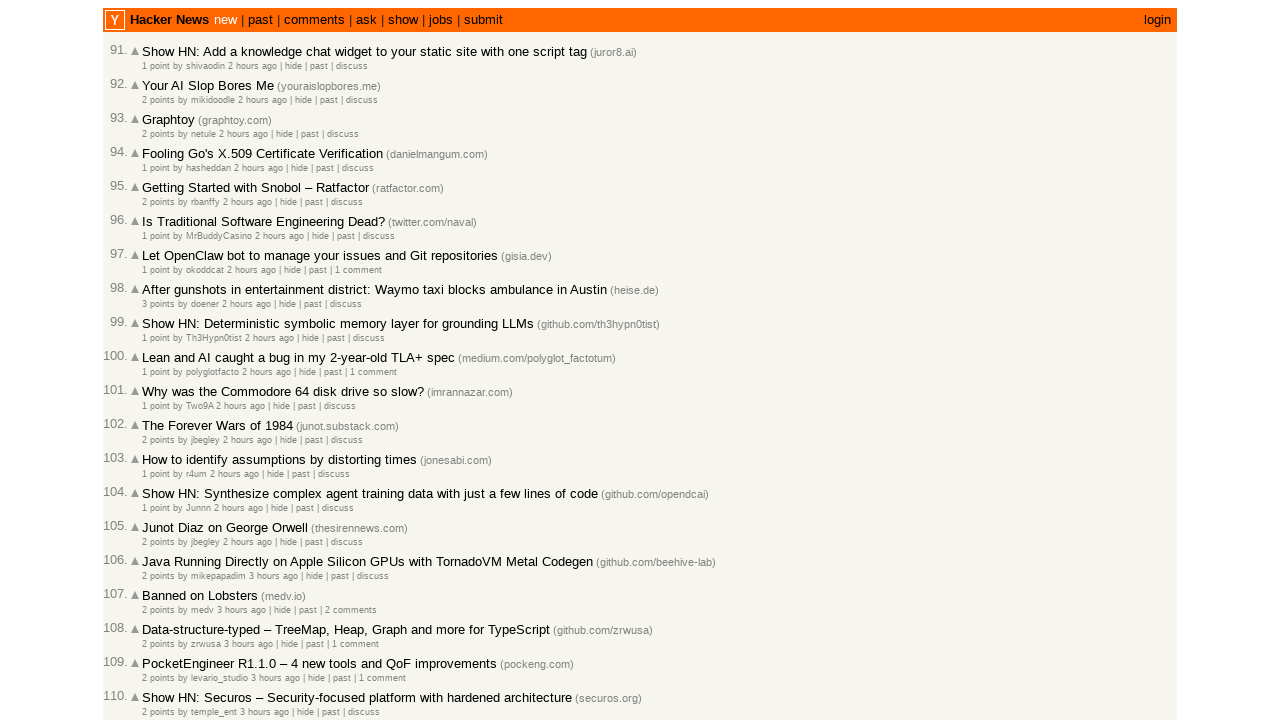

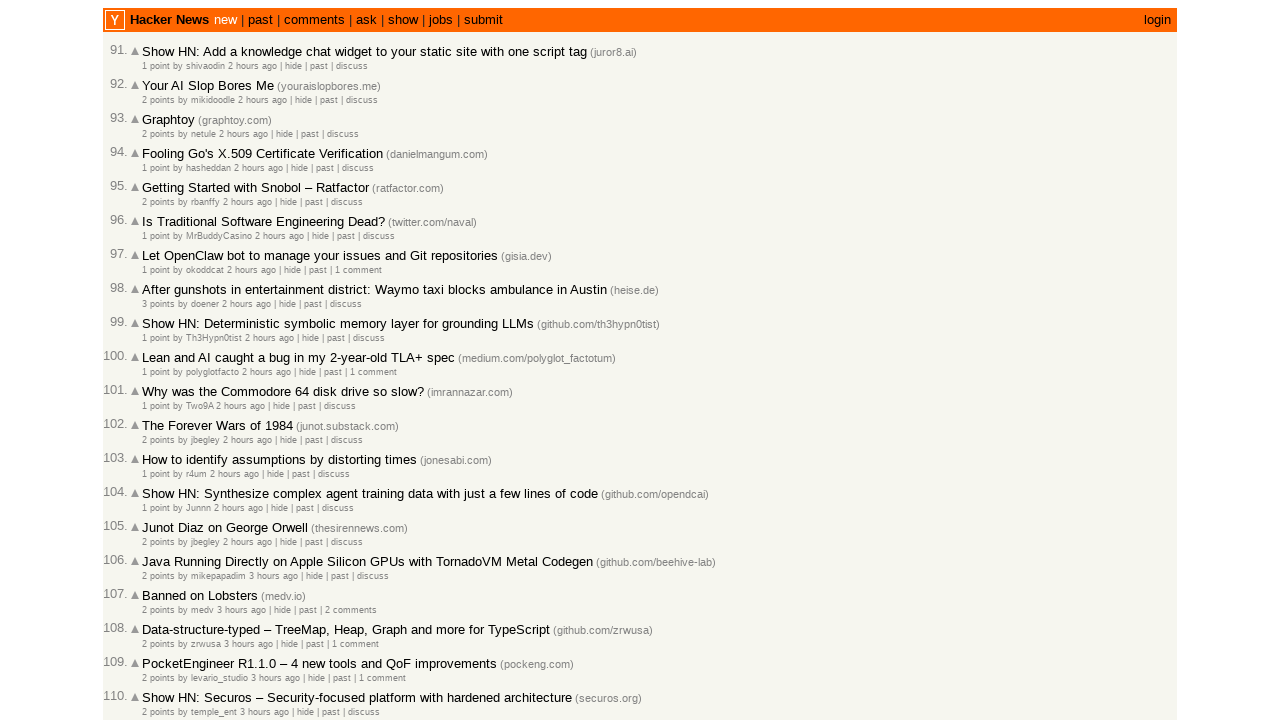